Navigates to a page with dynamically loading images and waits for all images to load completely before verifying the third image is present

Starting URL: https://bonigarcia.dev/selenium-webdriver-java/loading-images.html

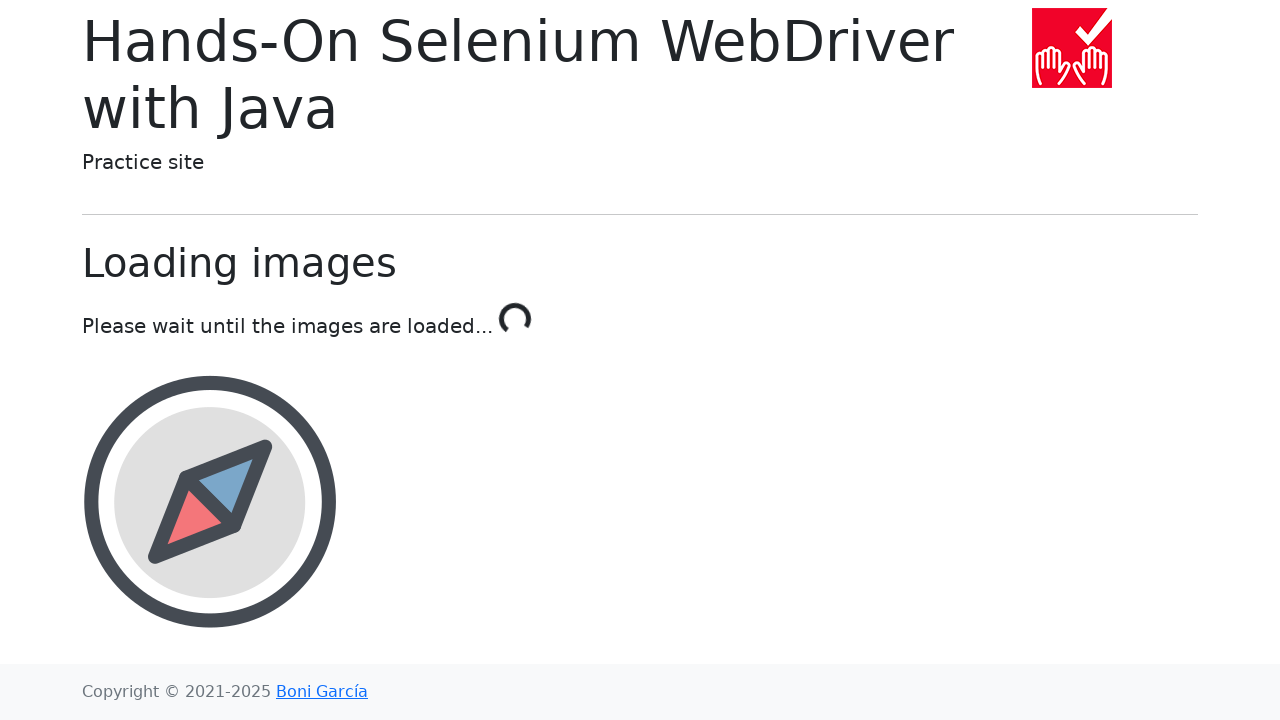

Navigated to loading-images.html page
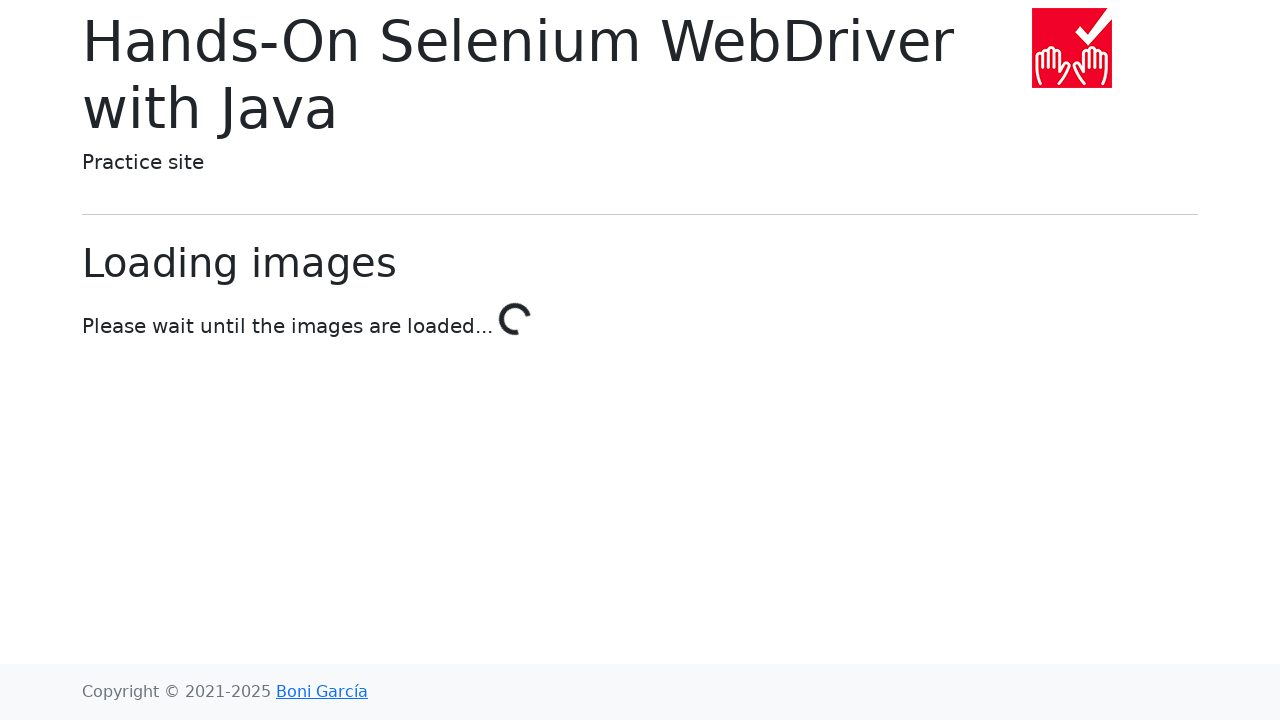

All images finished loading - 'Done!' status text appeared
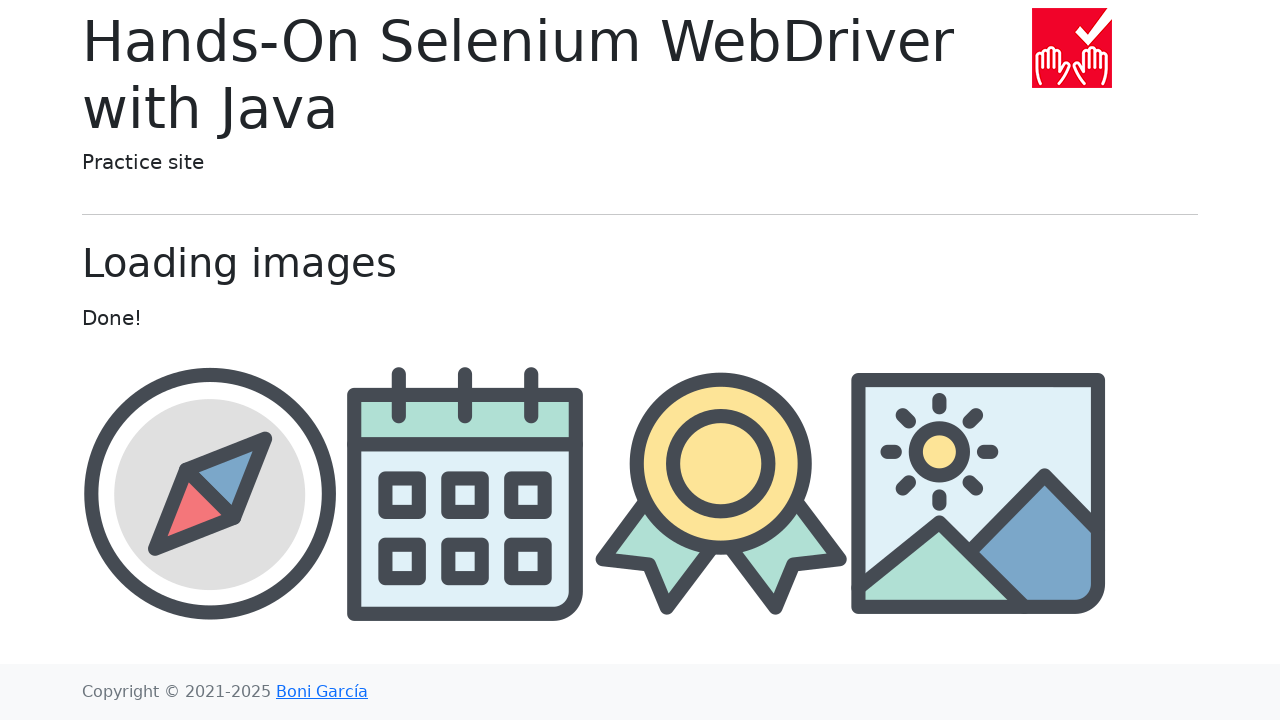

Located the third image element
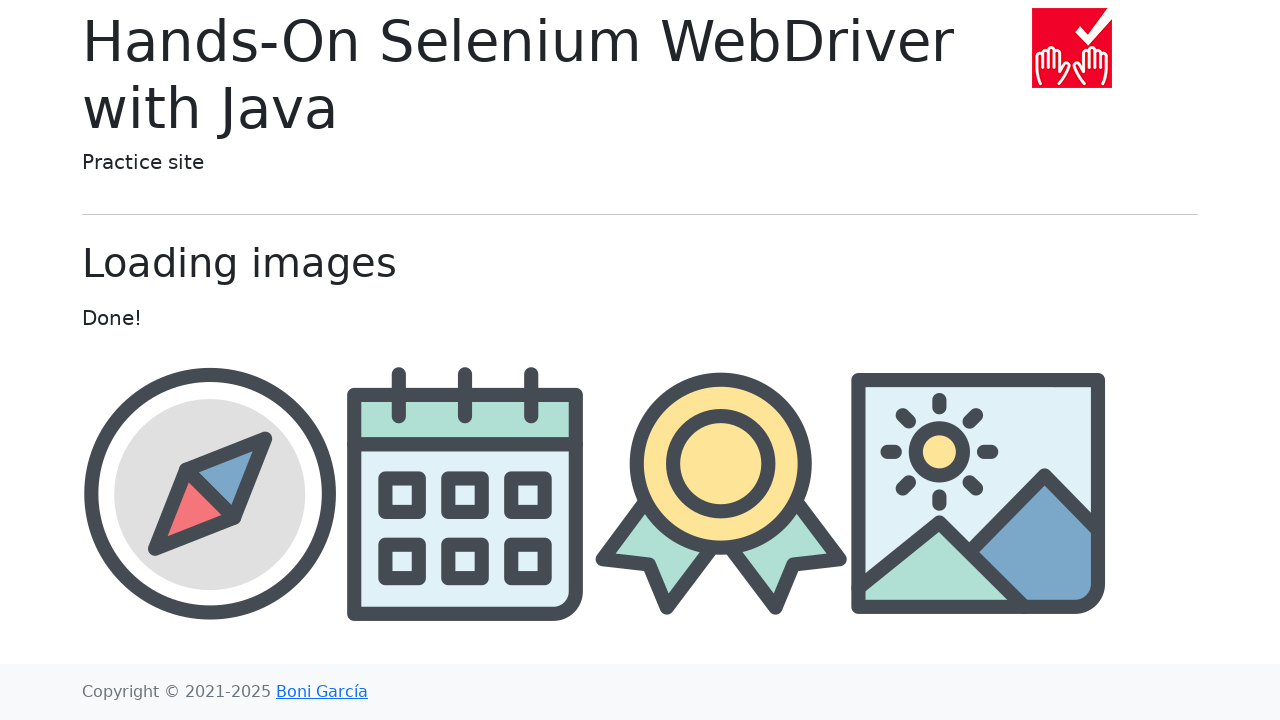

Third image is now visible
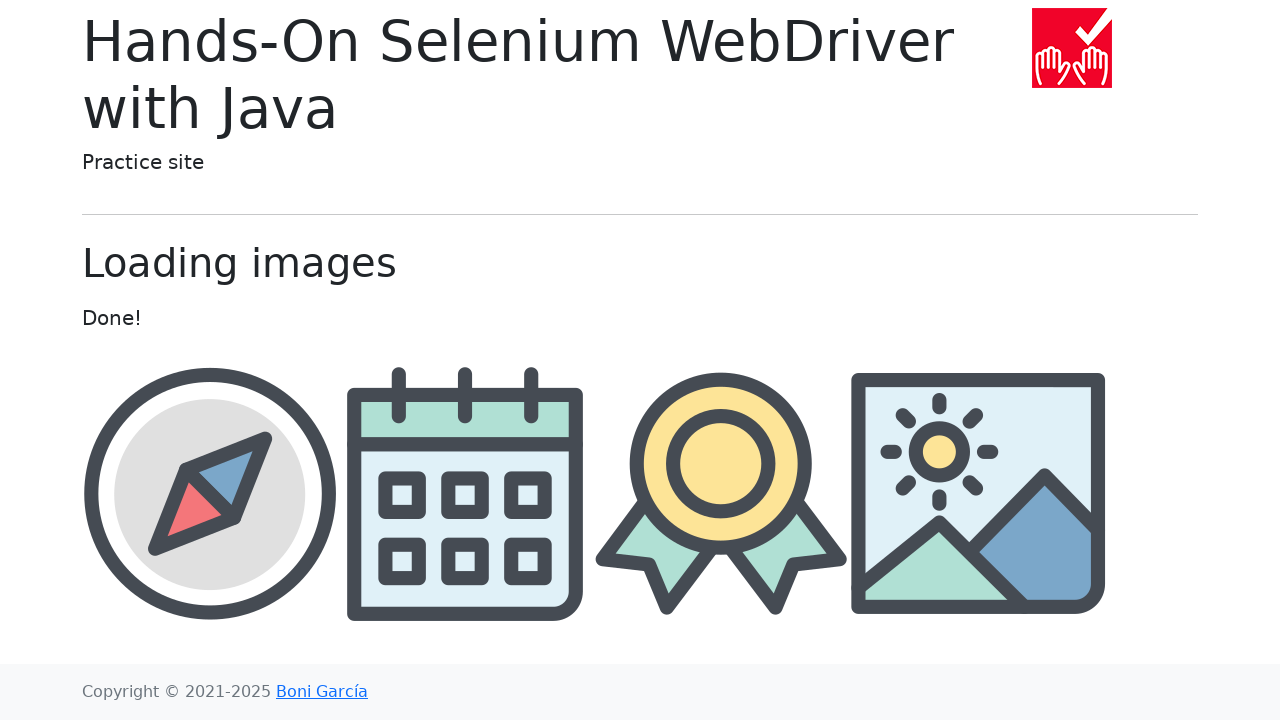

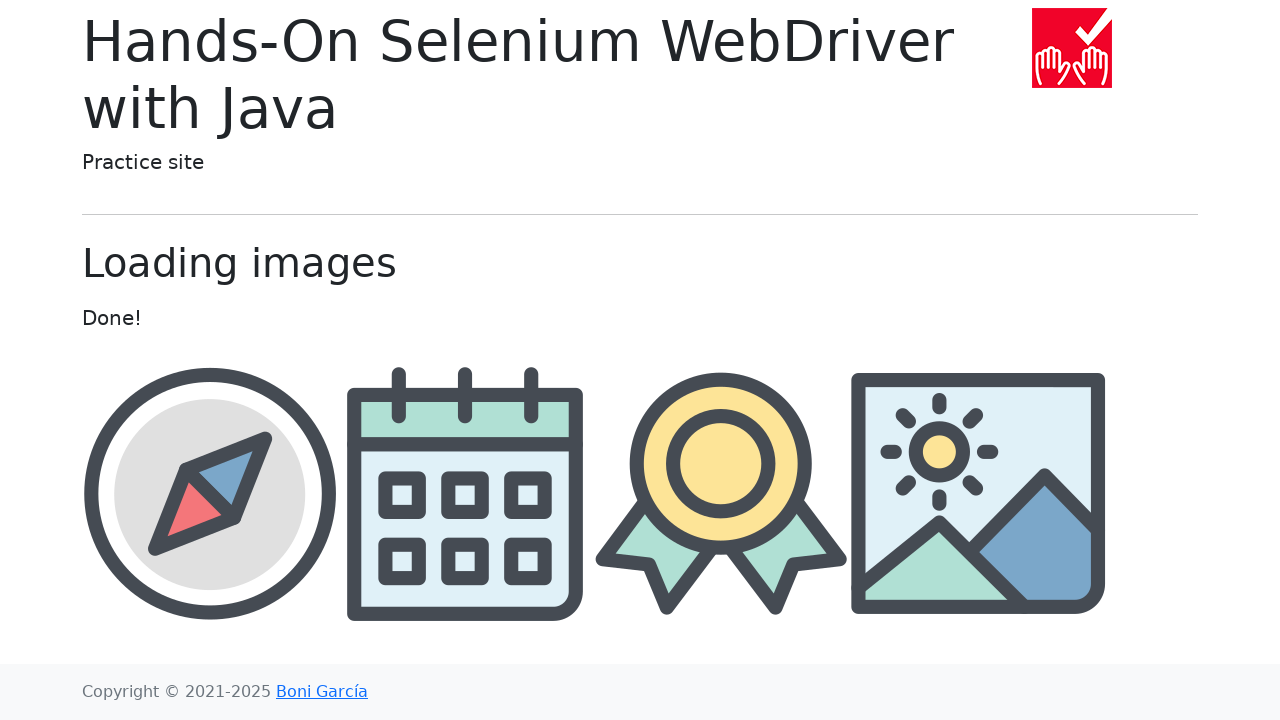